Tests file download functionality by navigating to a download page and clicking a download link for a text file

Starting URL: https://the-internet.herokuapp.com/download

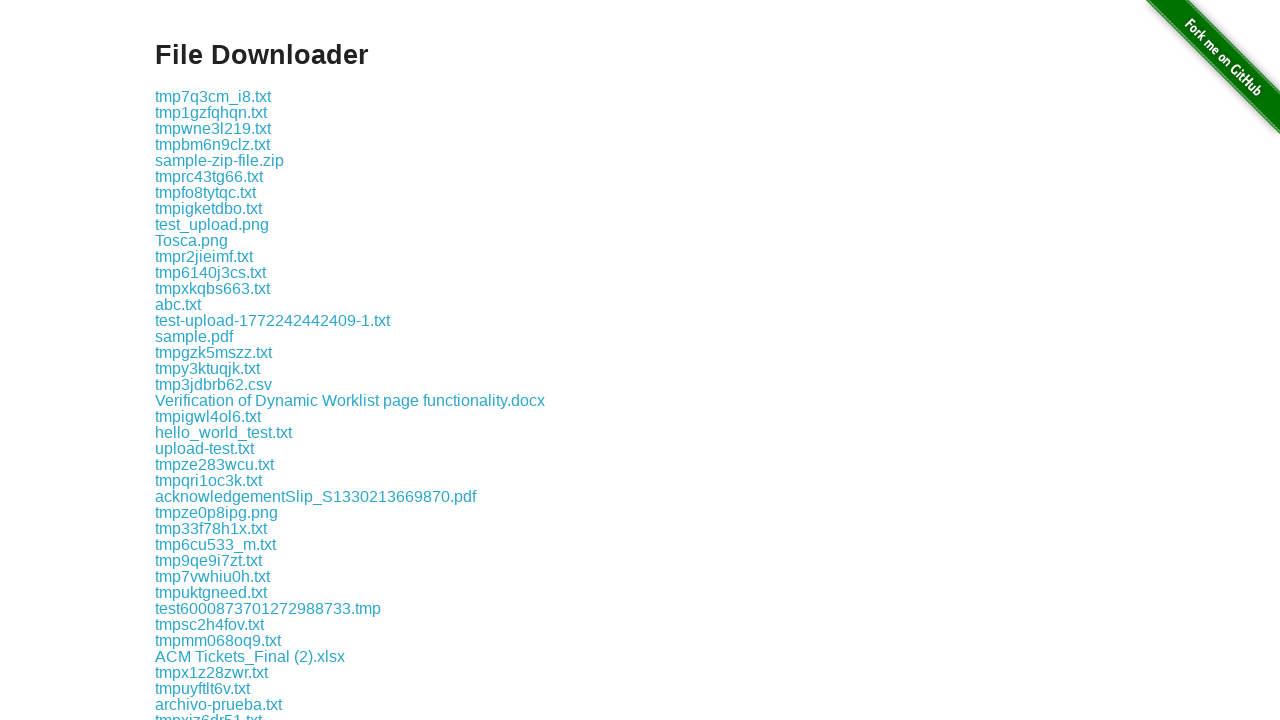

Navigated to download page
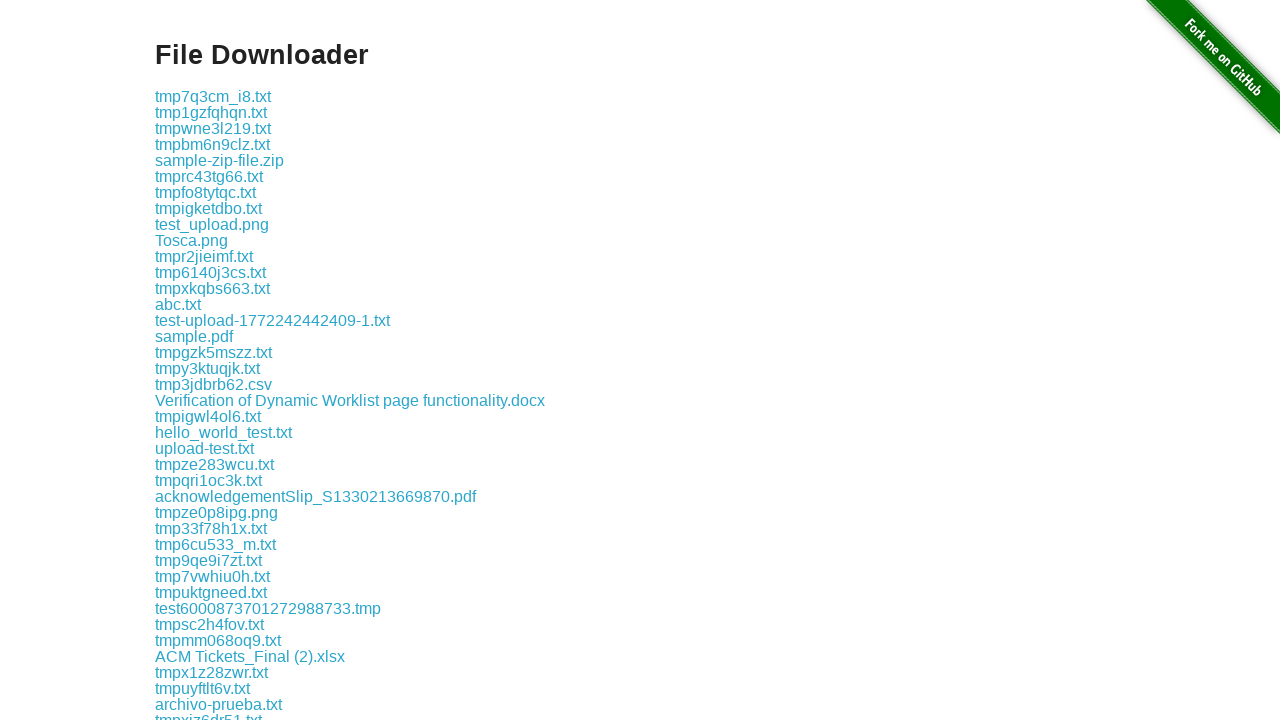

Download link 'some-file.txt' is visible
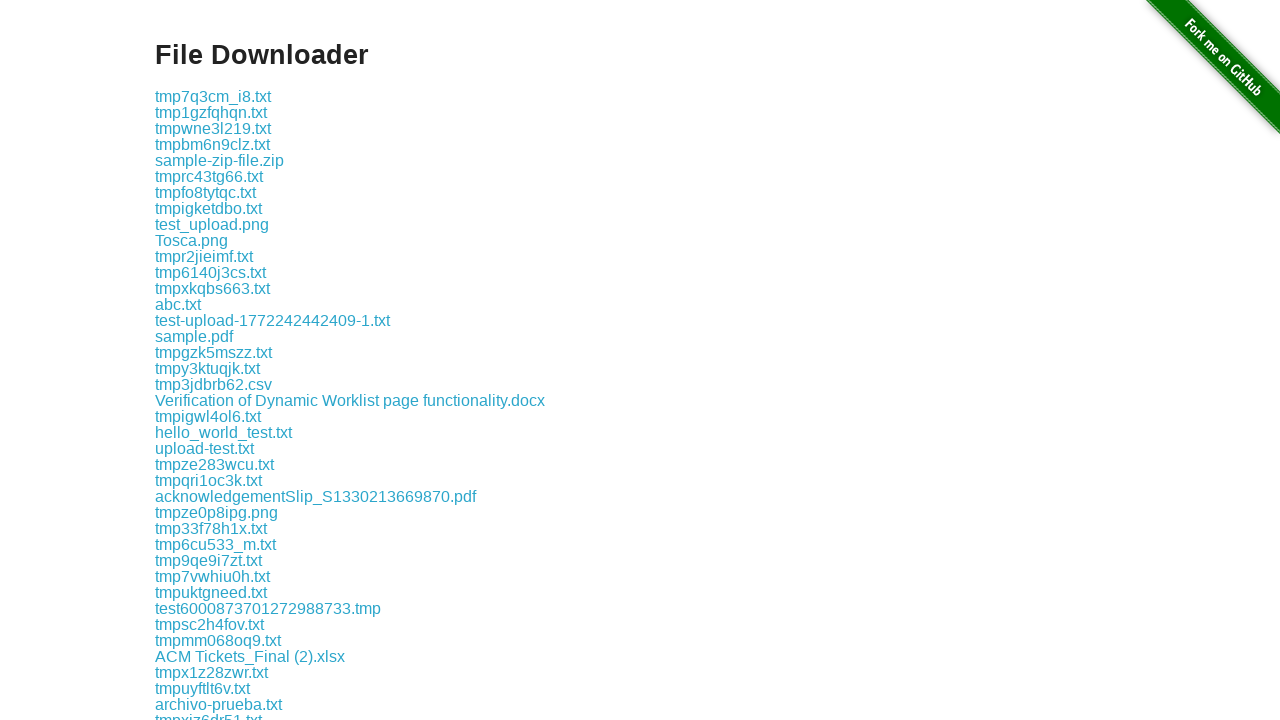

Clicked download link to initiate file download at (198, 360) on a:has-text('some-file.txt')
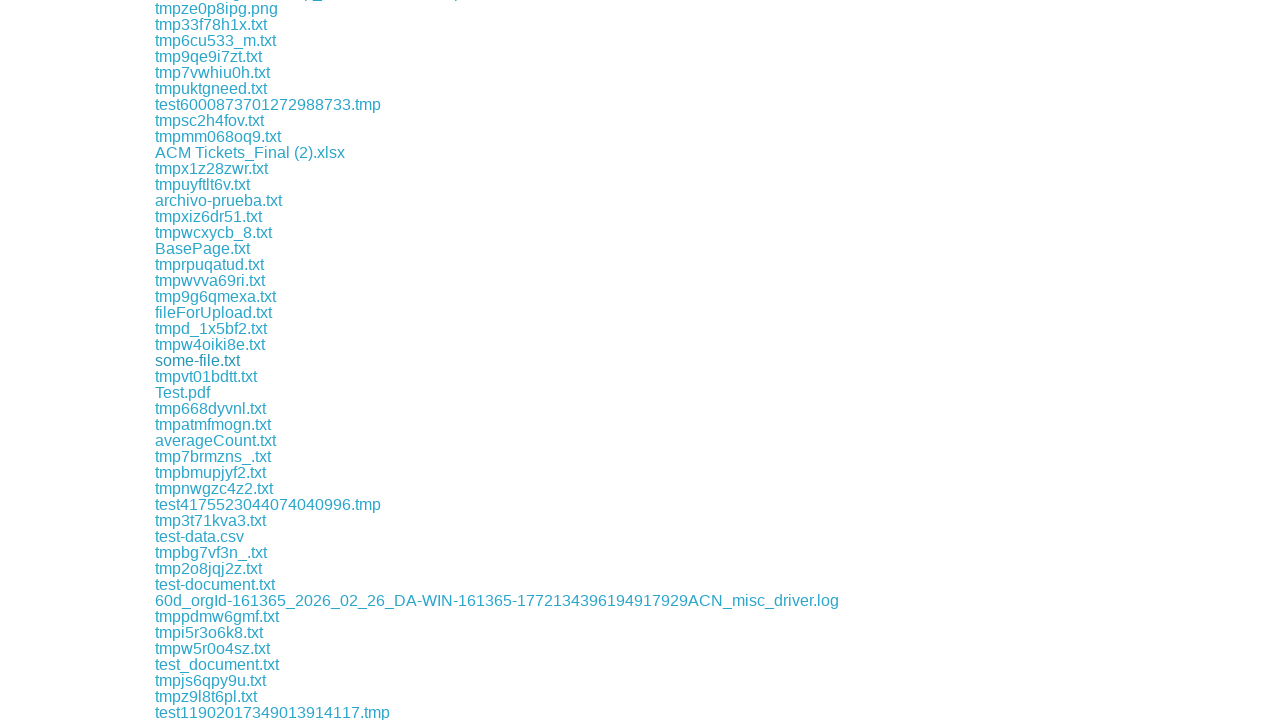

Waited 2 seconds for download to initiate
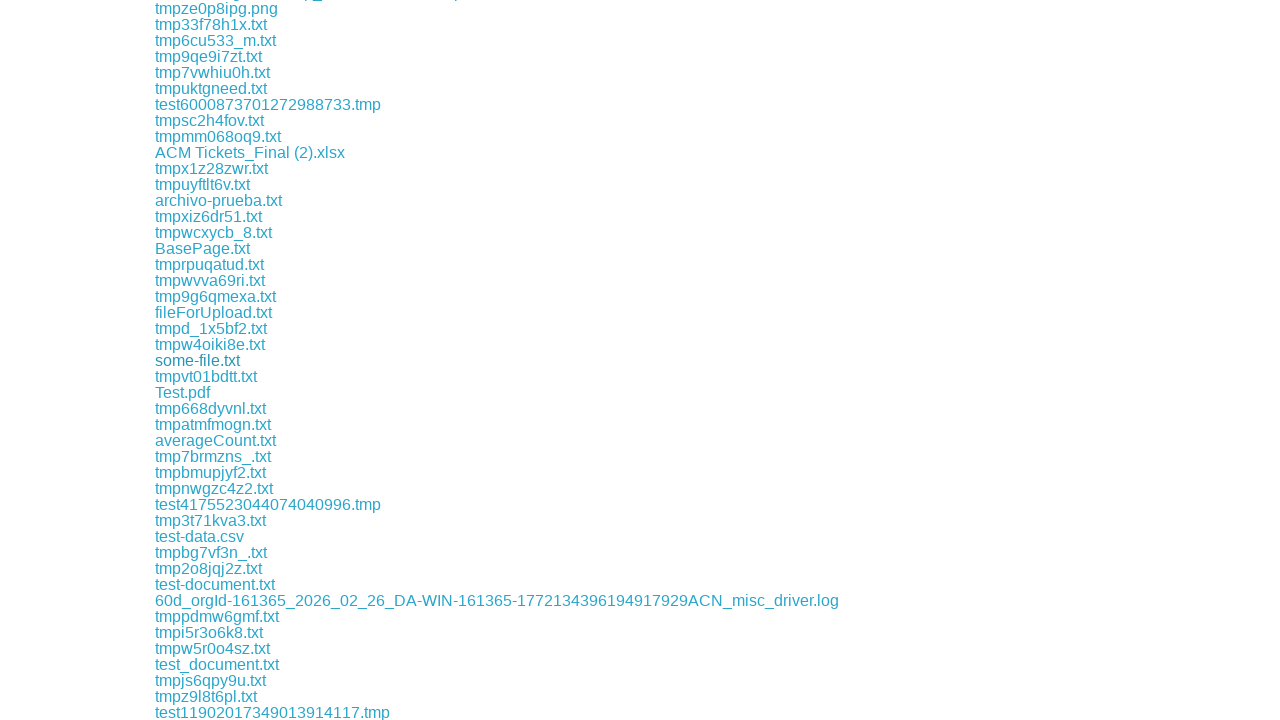

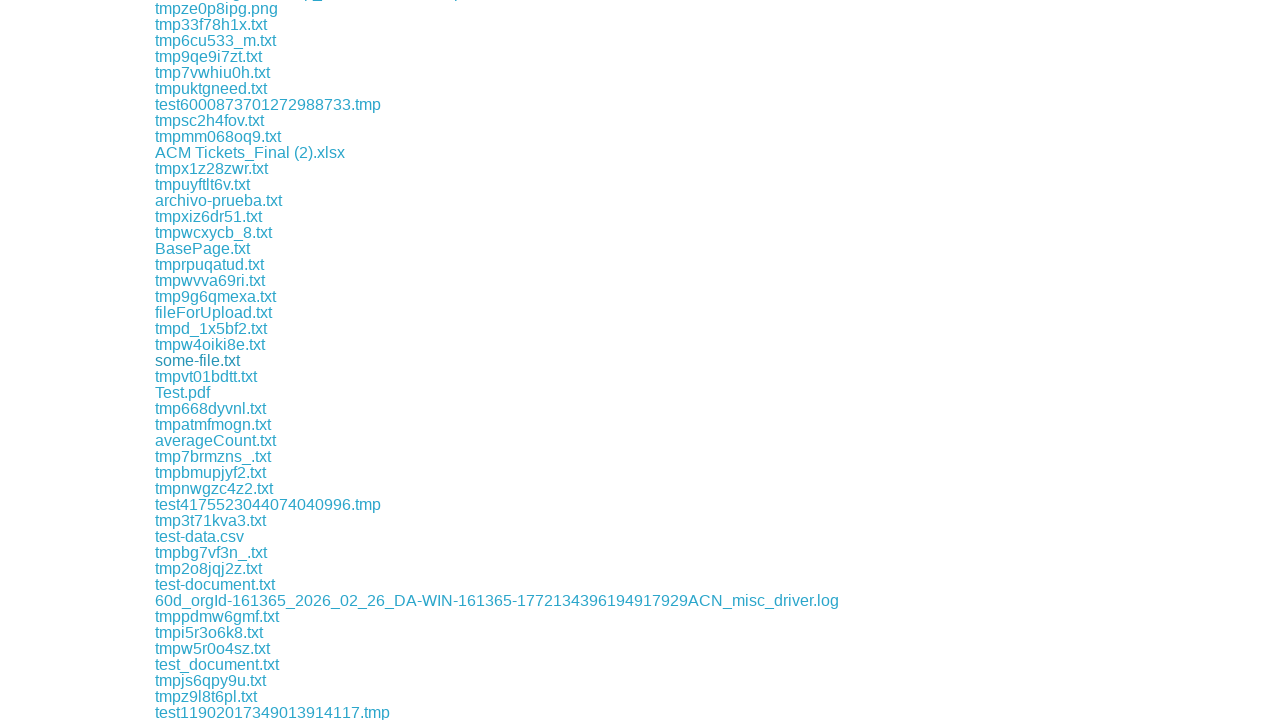